Tests switching between nested frames by navigating through multiple frame levels to read text content from different frames

Starting URL: https://the-internet.herokuapp.com/frames

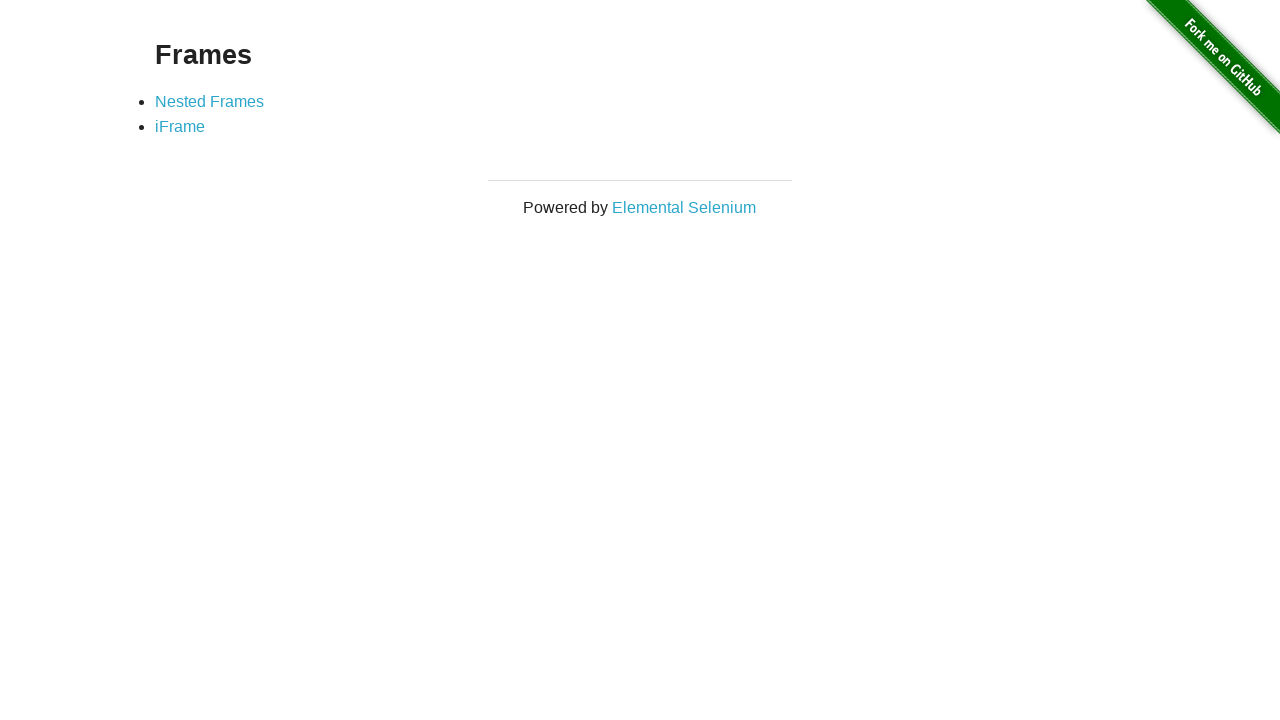

Clicked on Nested Frames link at (210, 101) on xpath=//a[text()='Nested Frames']
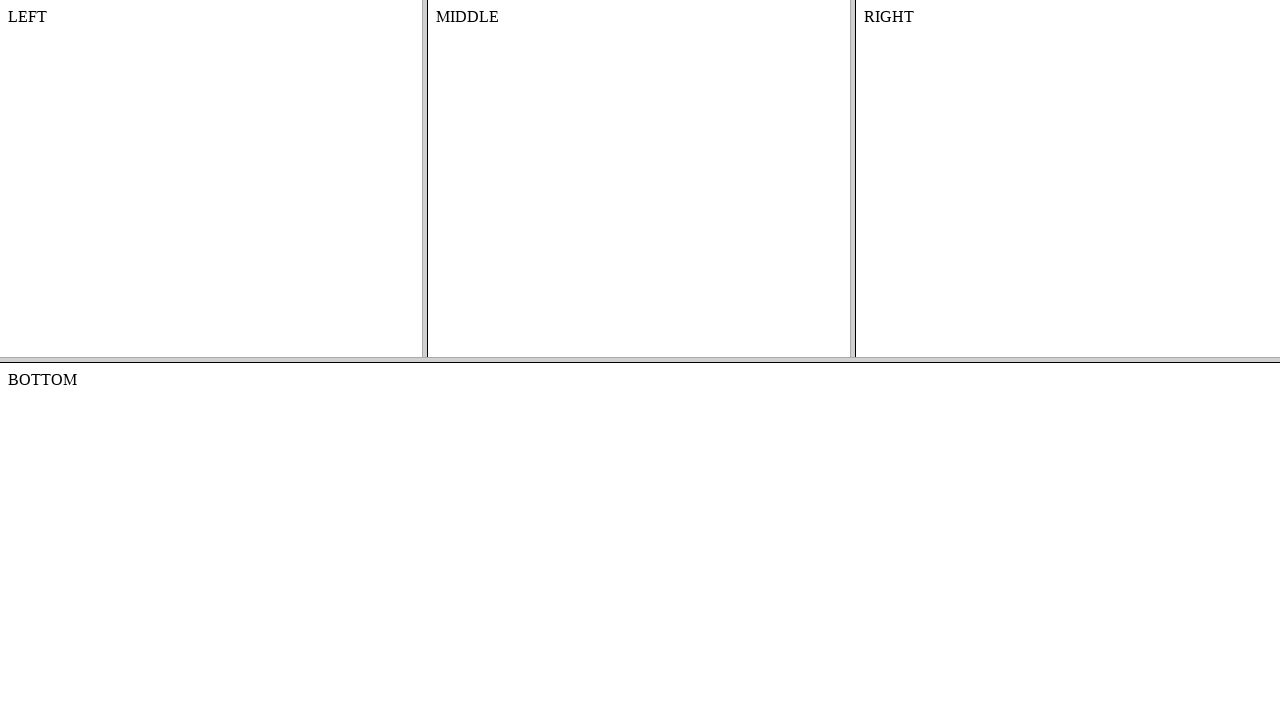

Queried for all frame elements on the page
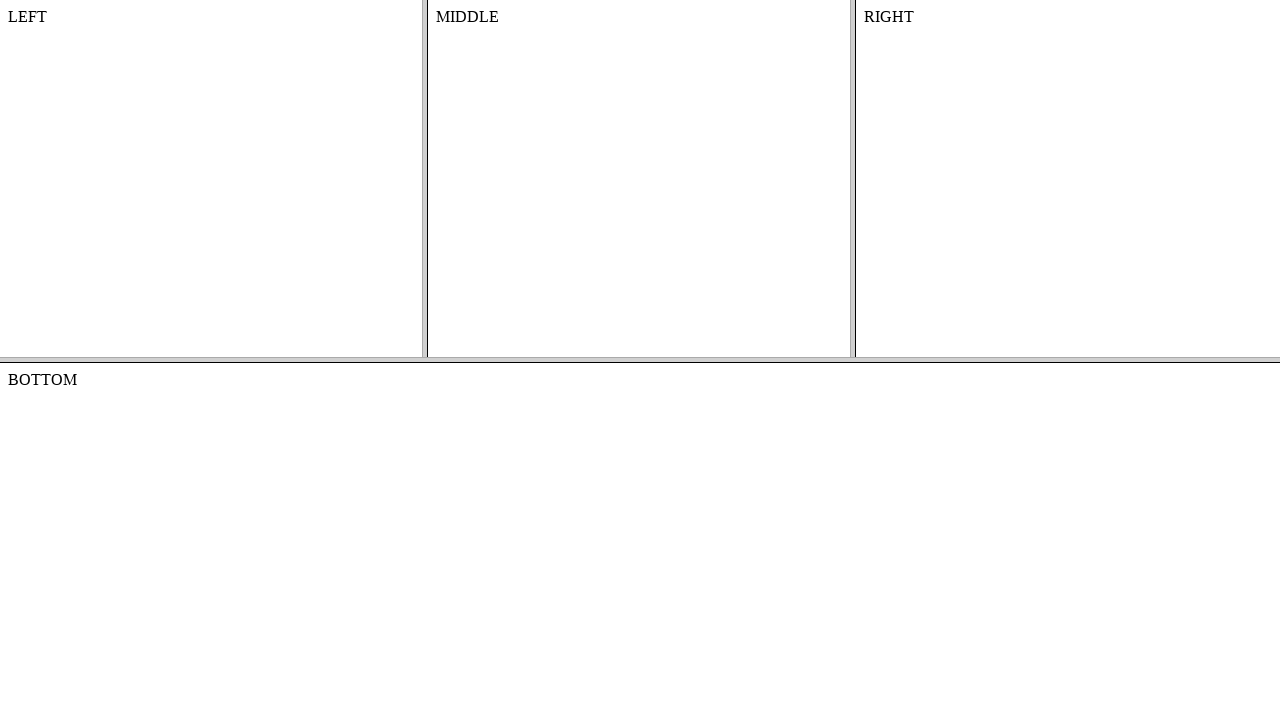

Located top frame with name 'frame-top'
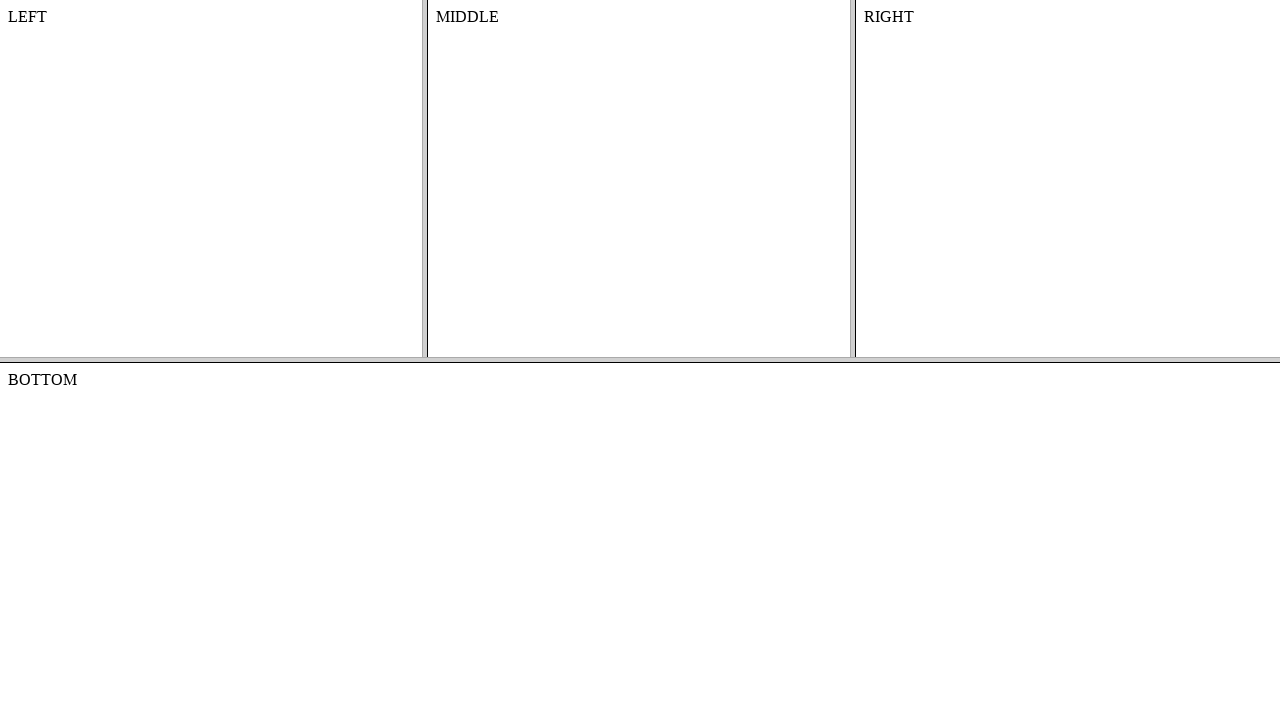

Located middle frame (index 1) within top frame
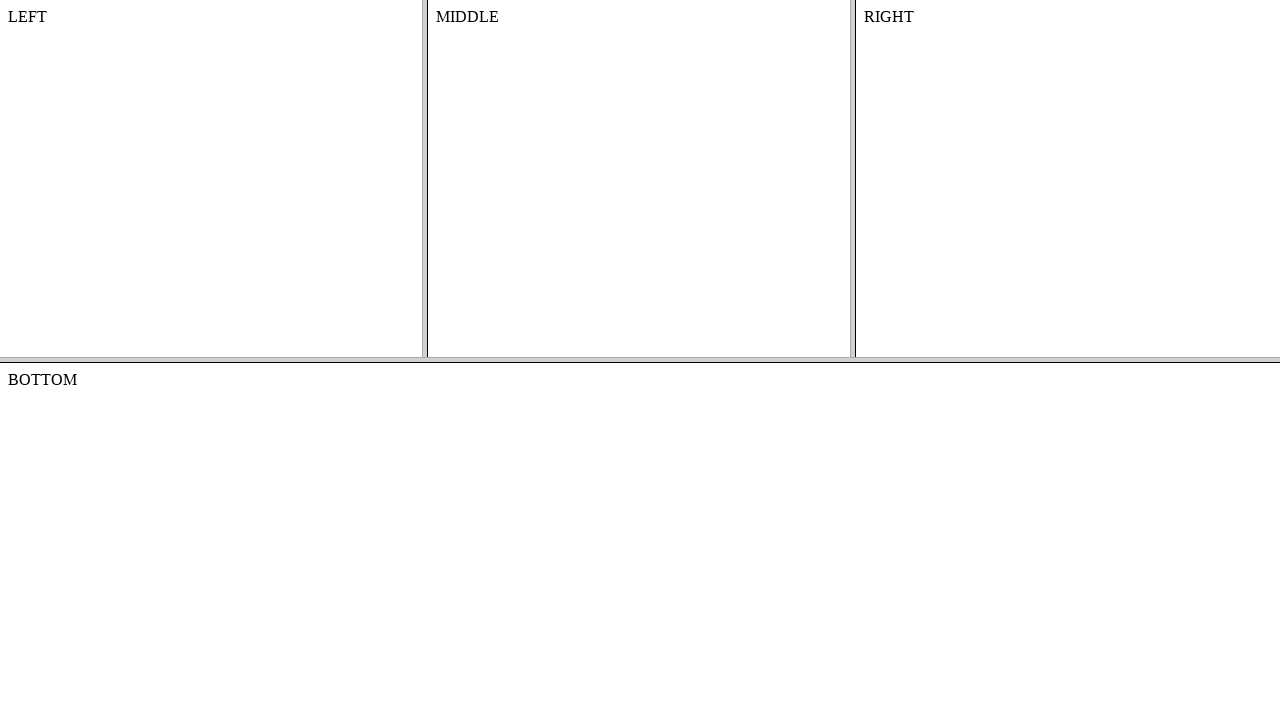

Read text content from middle frame: 'MIDDLE'
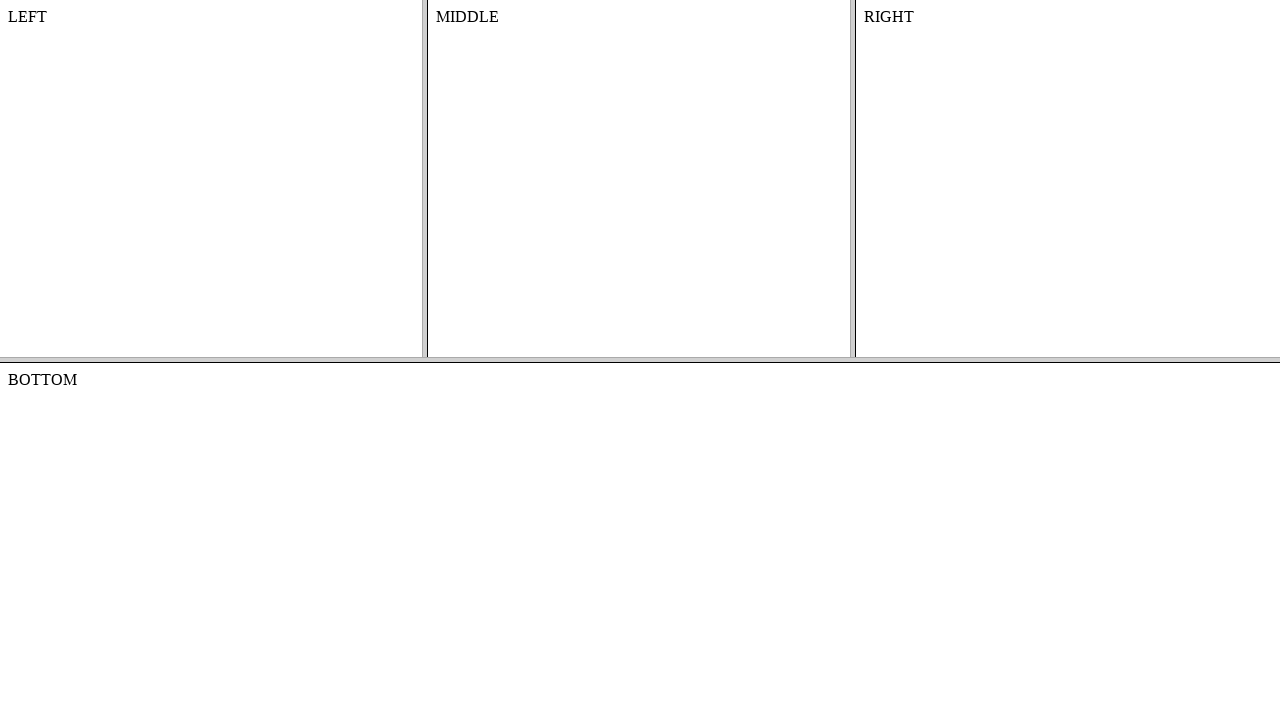

Located right frame (index 2) within top frame
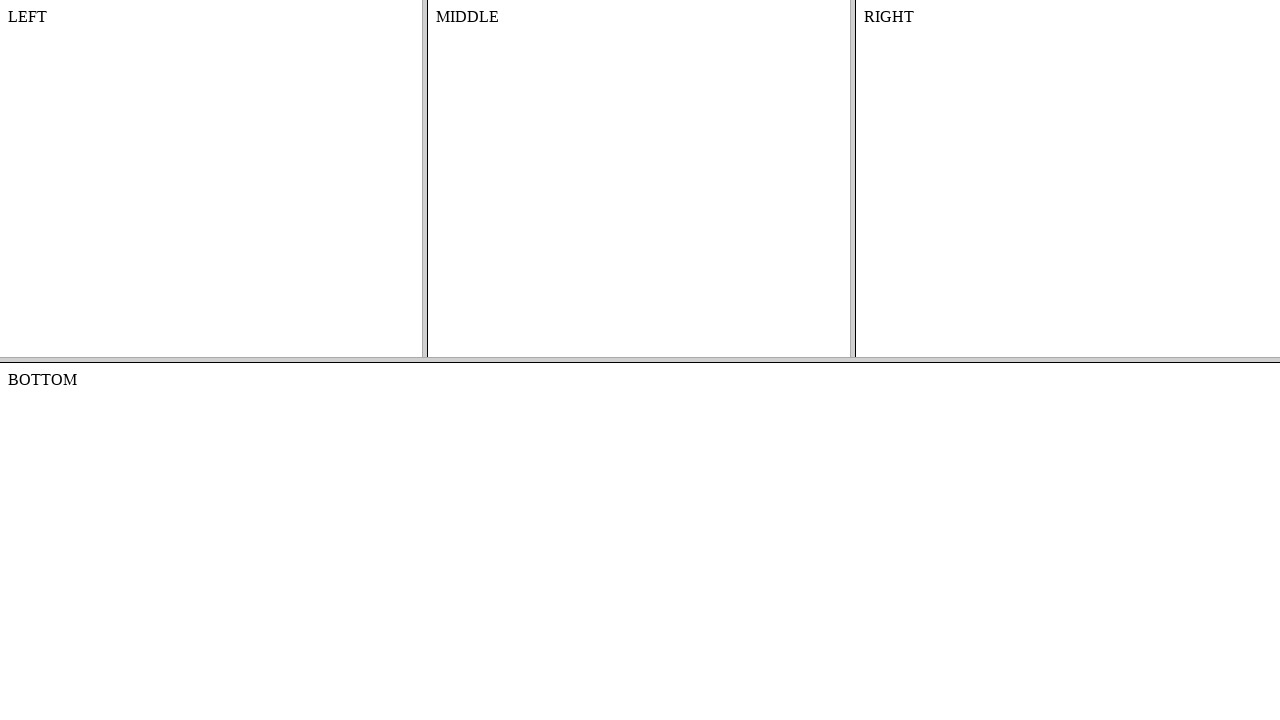

Read text content from right frame: '
    RIGHT
    

'
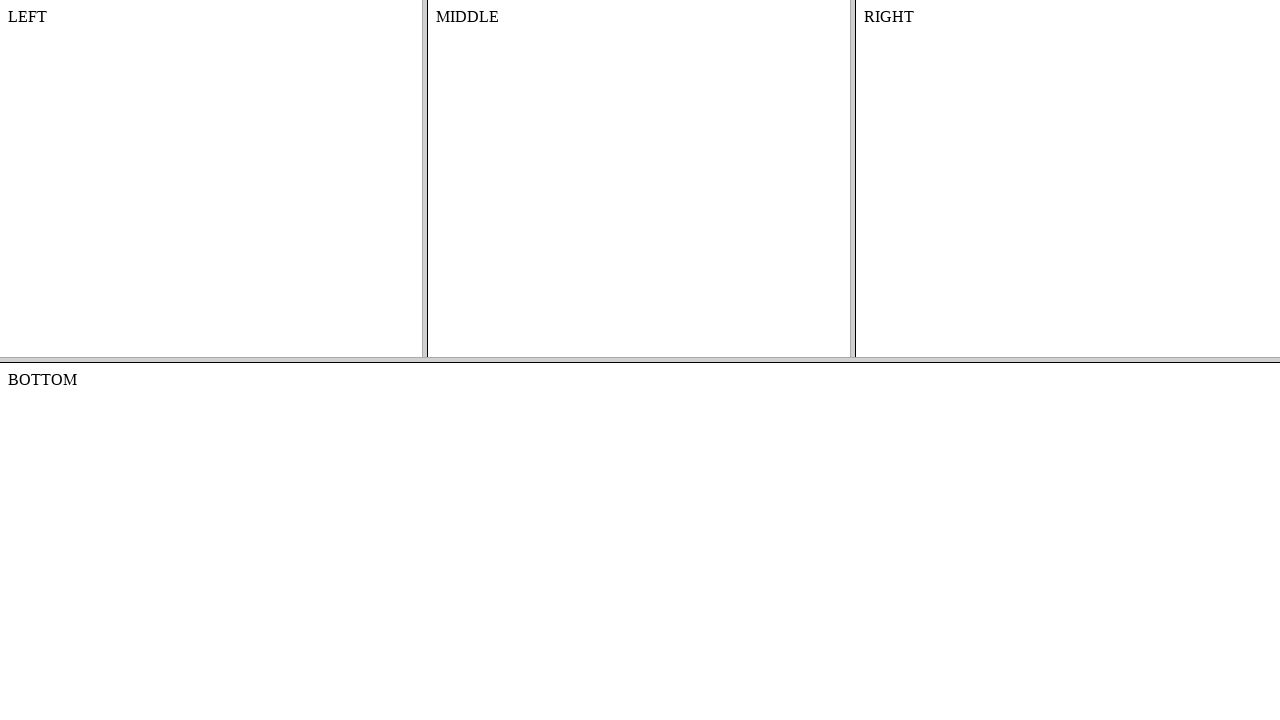

Located bottom frame with name 'frame-bottom'
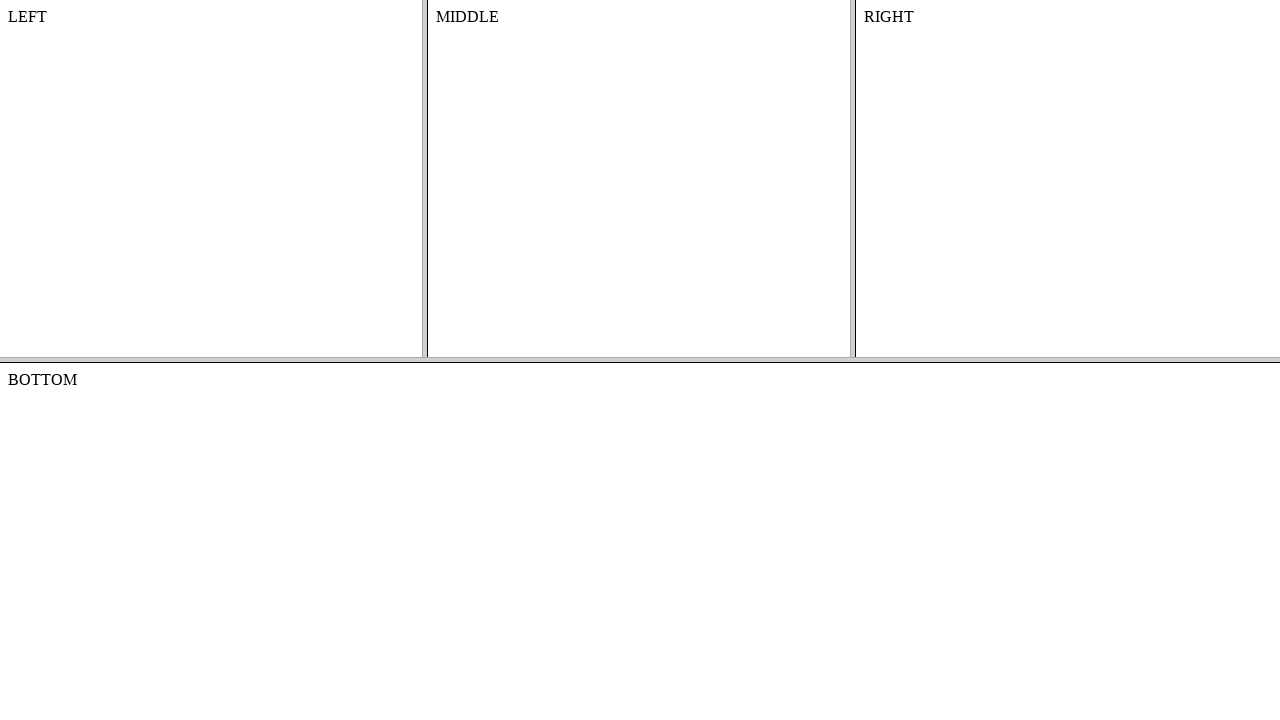

Read text content from bottom frame: 'BOTTOM
'
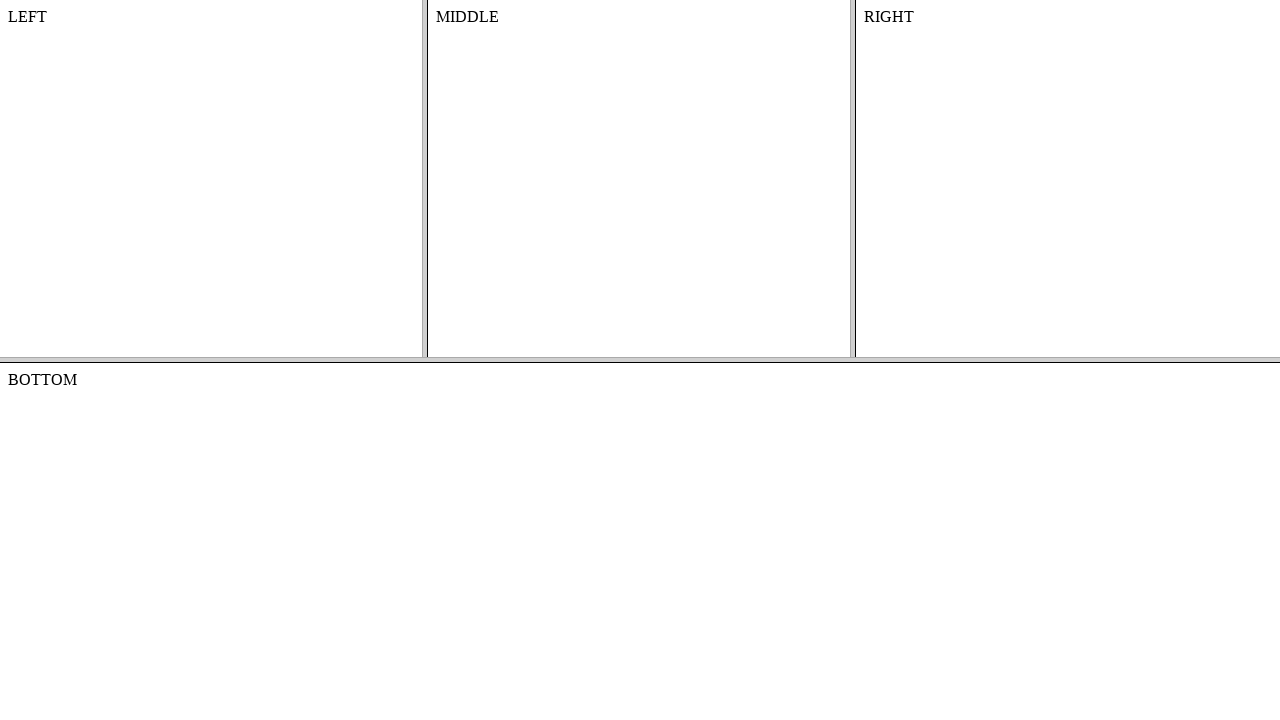

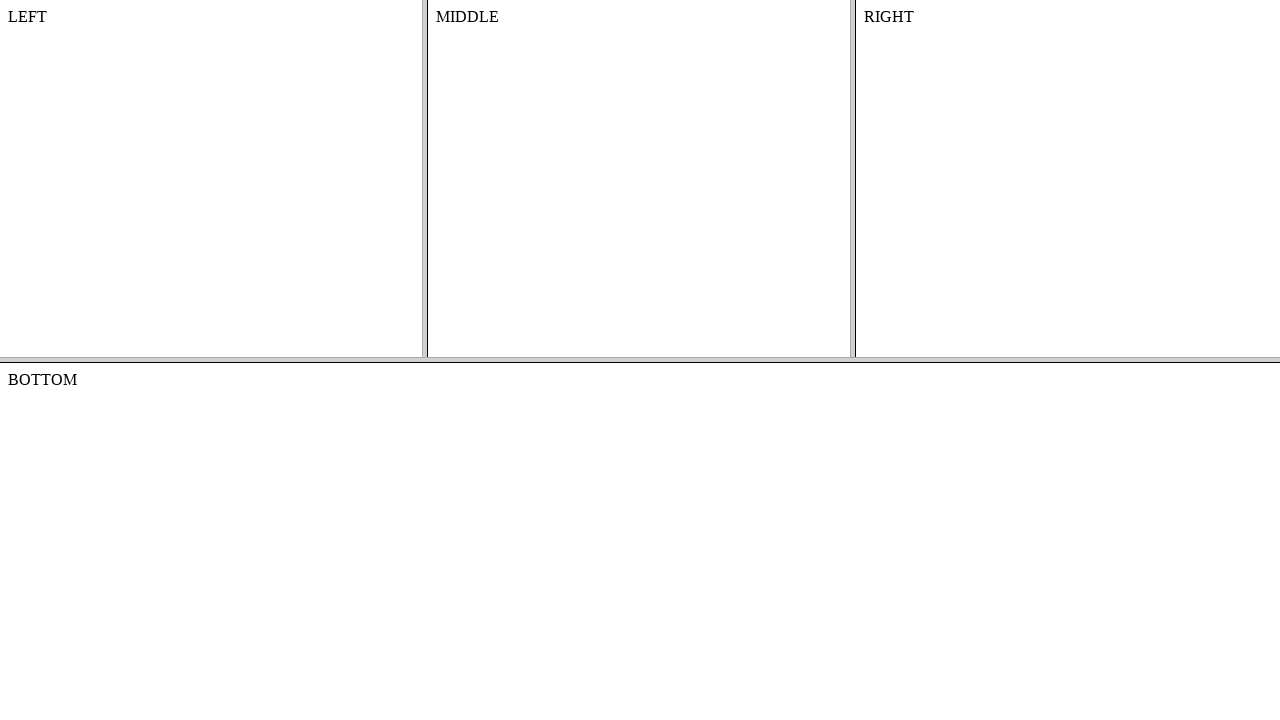